Tests clicking a button with dynamic ID using Firefox browser, locating it by CSS selector and repeating the action

Starting URL: http://uitestingplayground.com/dynamicid

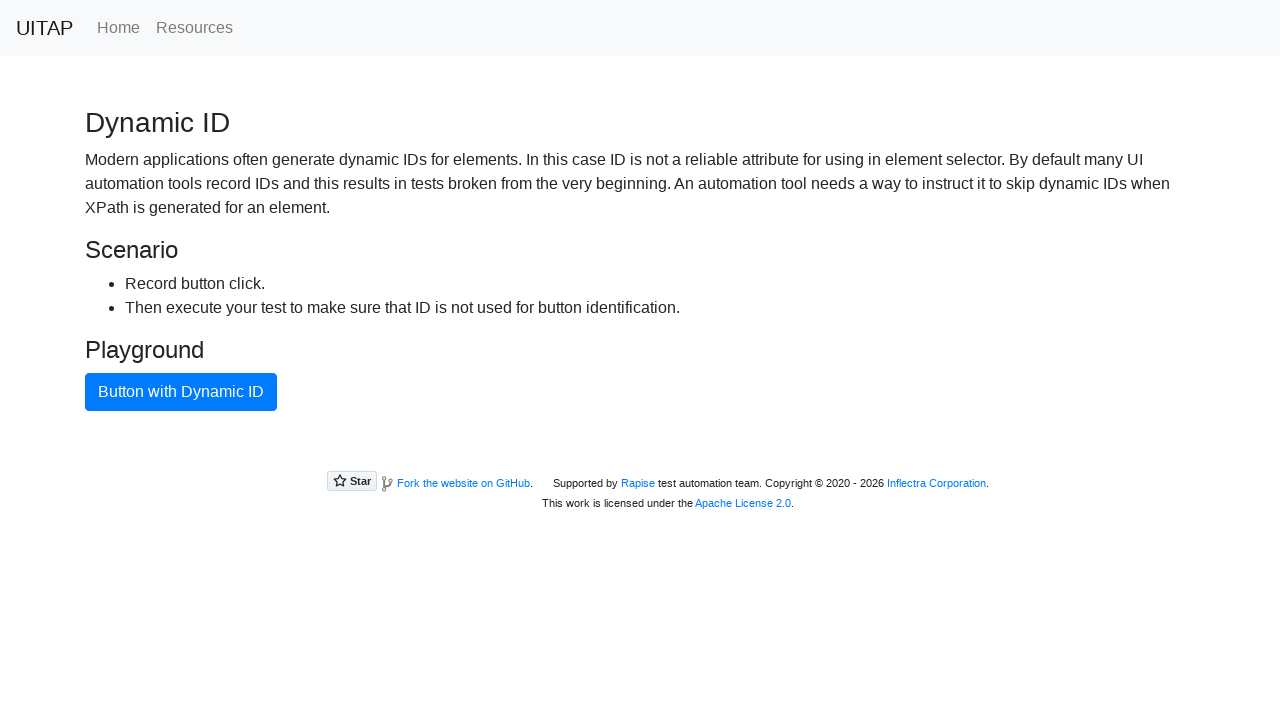

Clicked the blue button with dynamic ID using CSS selector at (181, 392) on .btn-primary
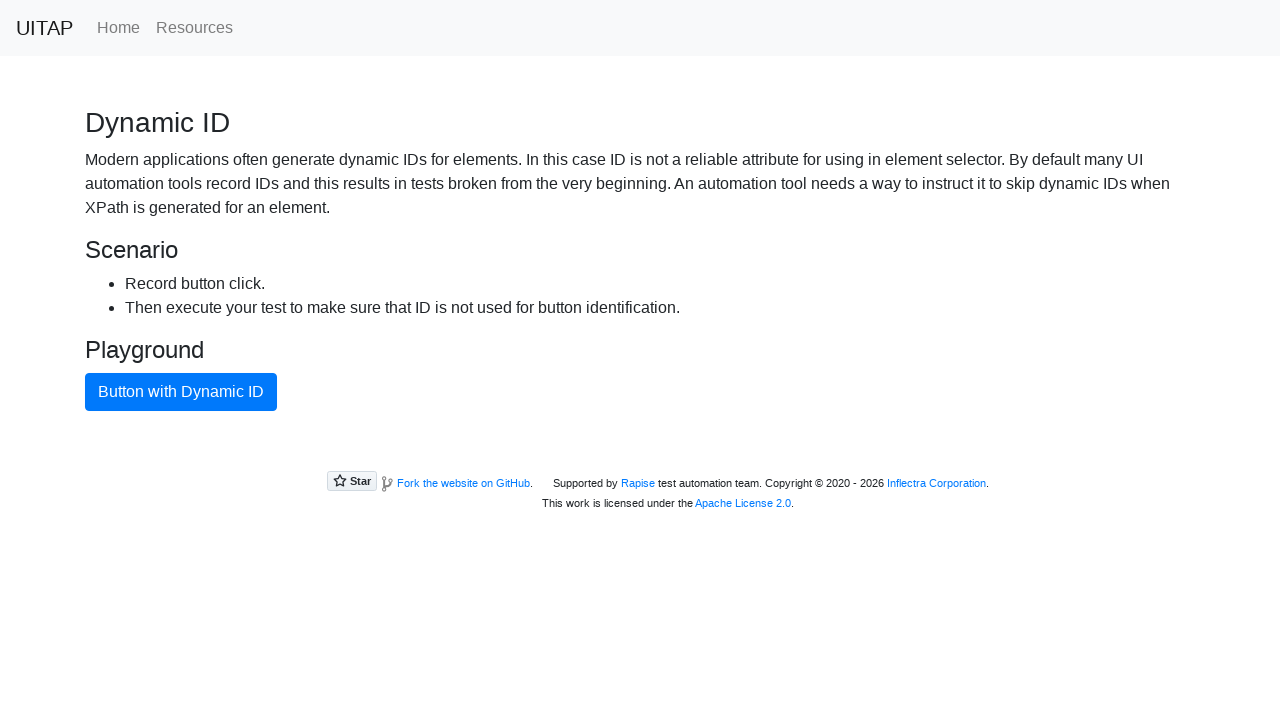

Navigated back to Dynamic ID test page
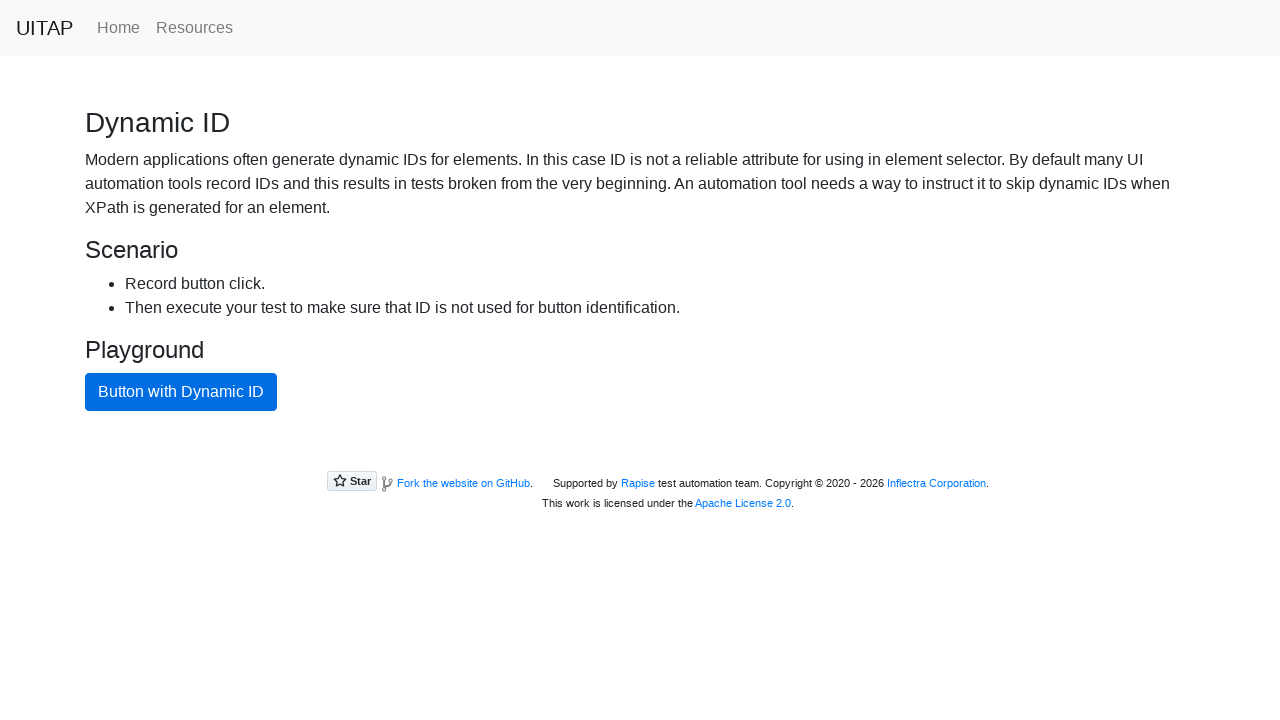

Clicked the blue button with dynamic ID again (repeat iteration) at (181, 392) on .btn-primary
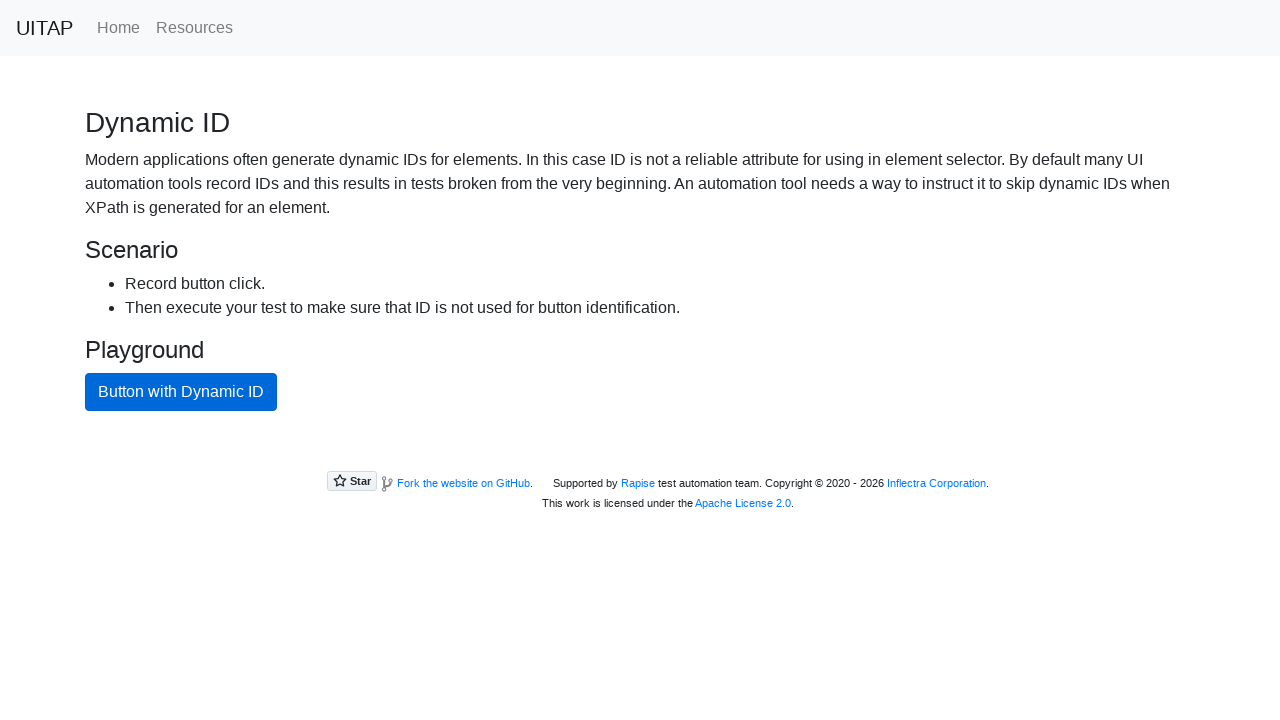

Navigated back to Dynamic ID test page
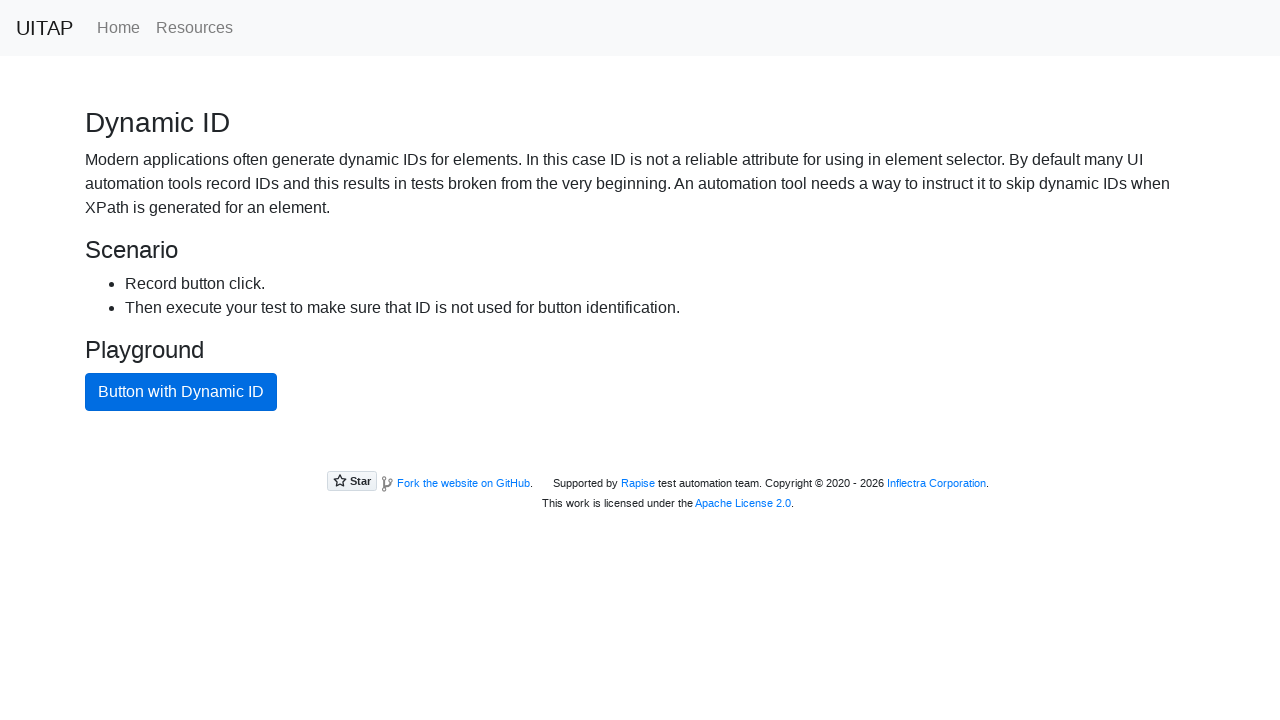

Clicked the blue button with dynamic ID again (repeat iteration) at (181, 392) on .btn-primary
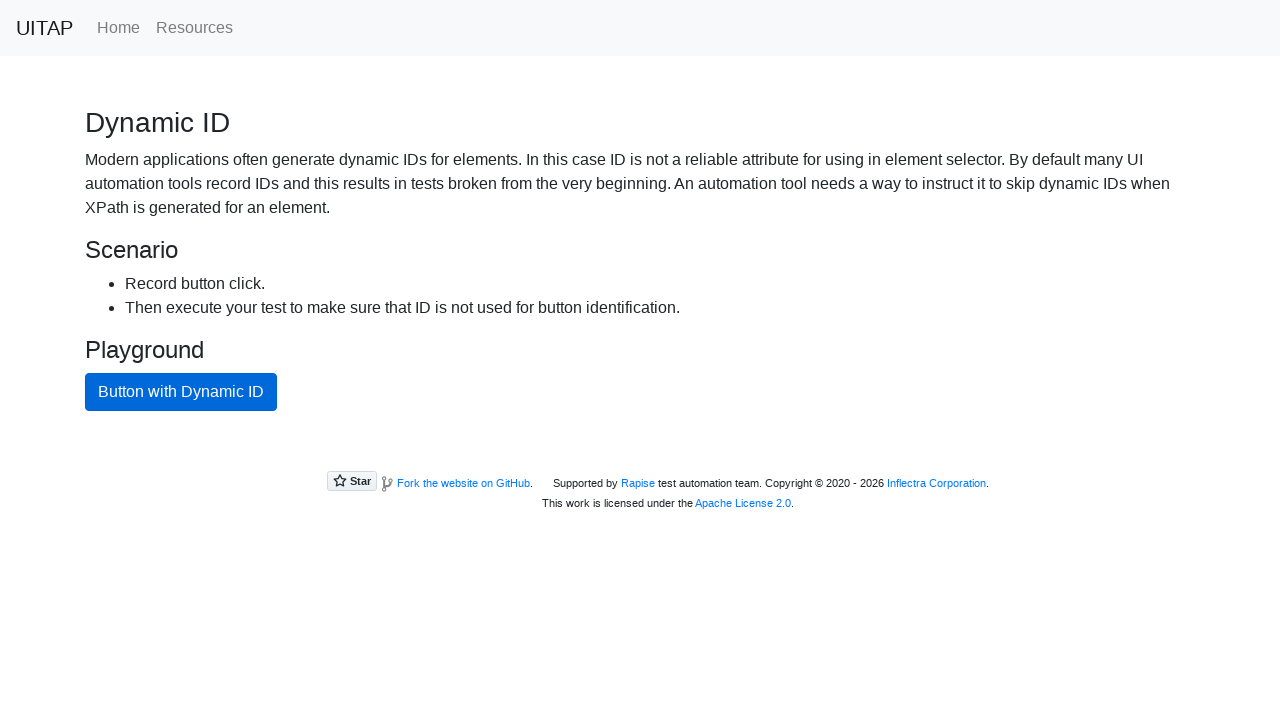

Navigated back to Dynamic ID test page
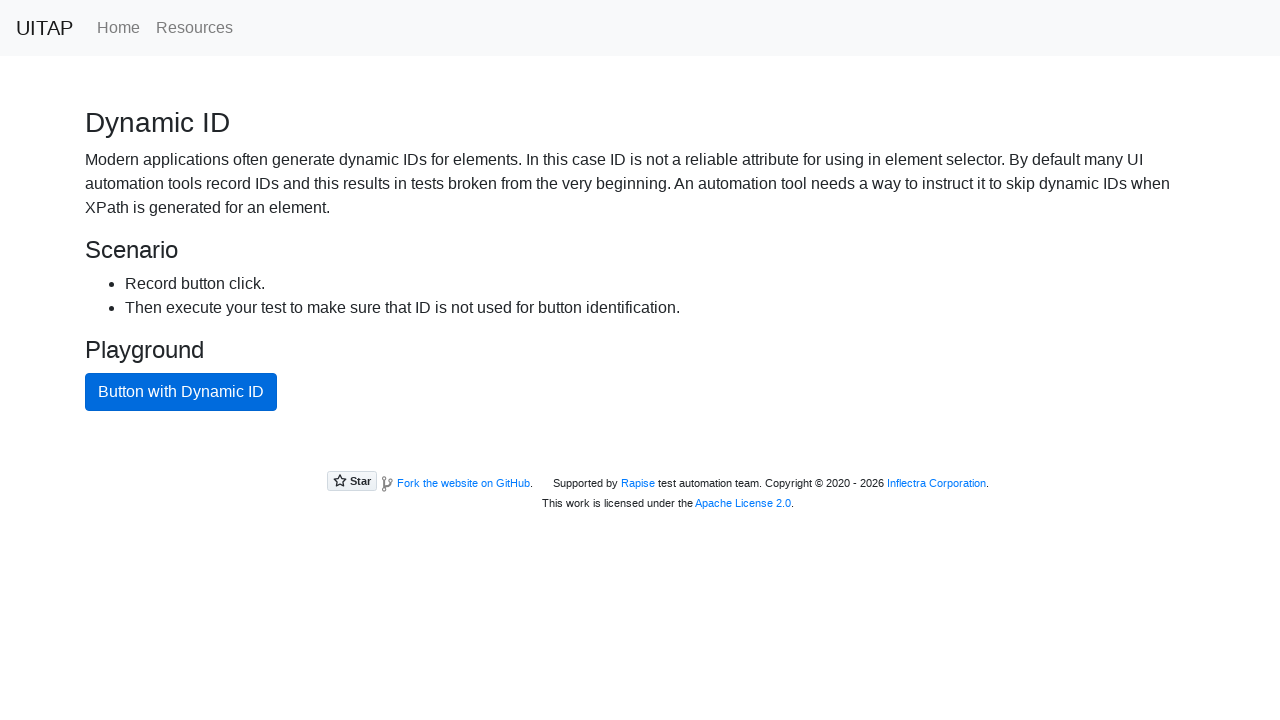

Clicked the blue button with dynamic ID again (repeat iteration) at (181, 392) on .btn-primary
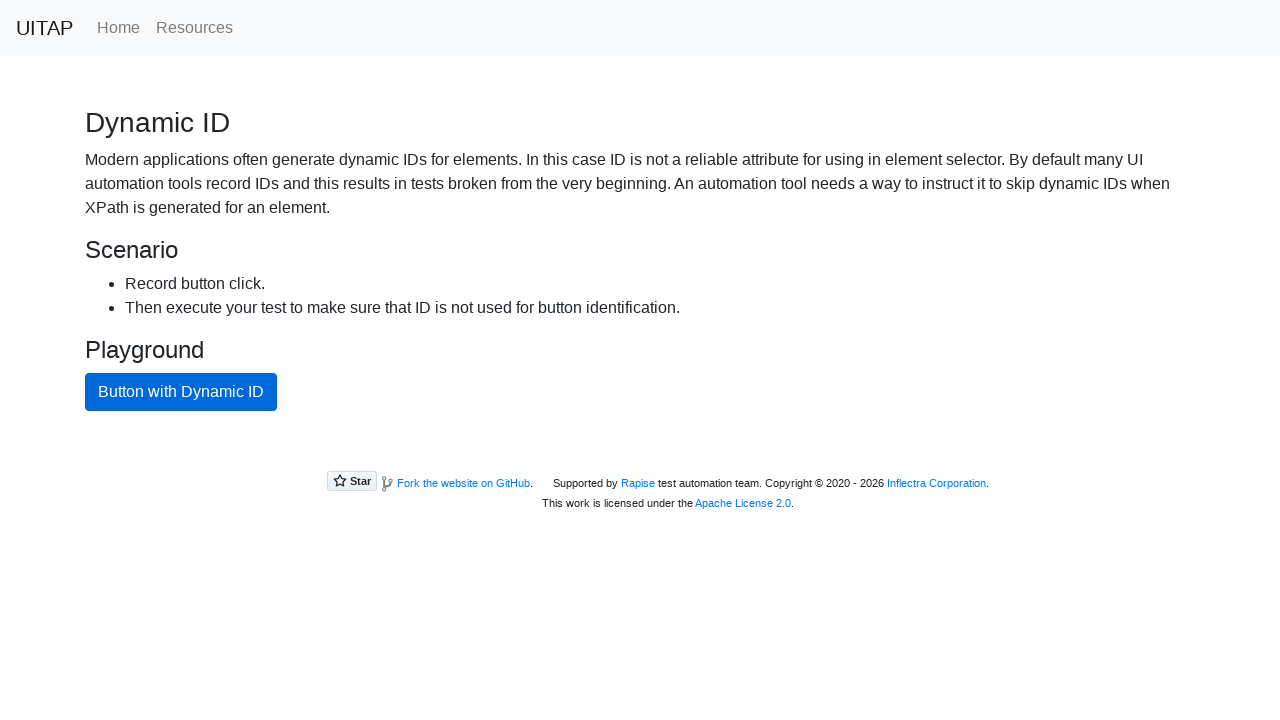

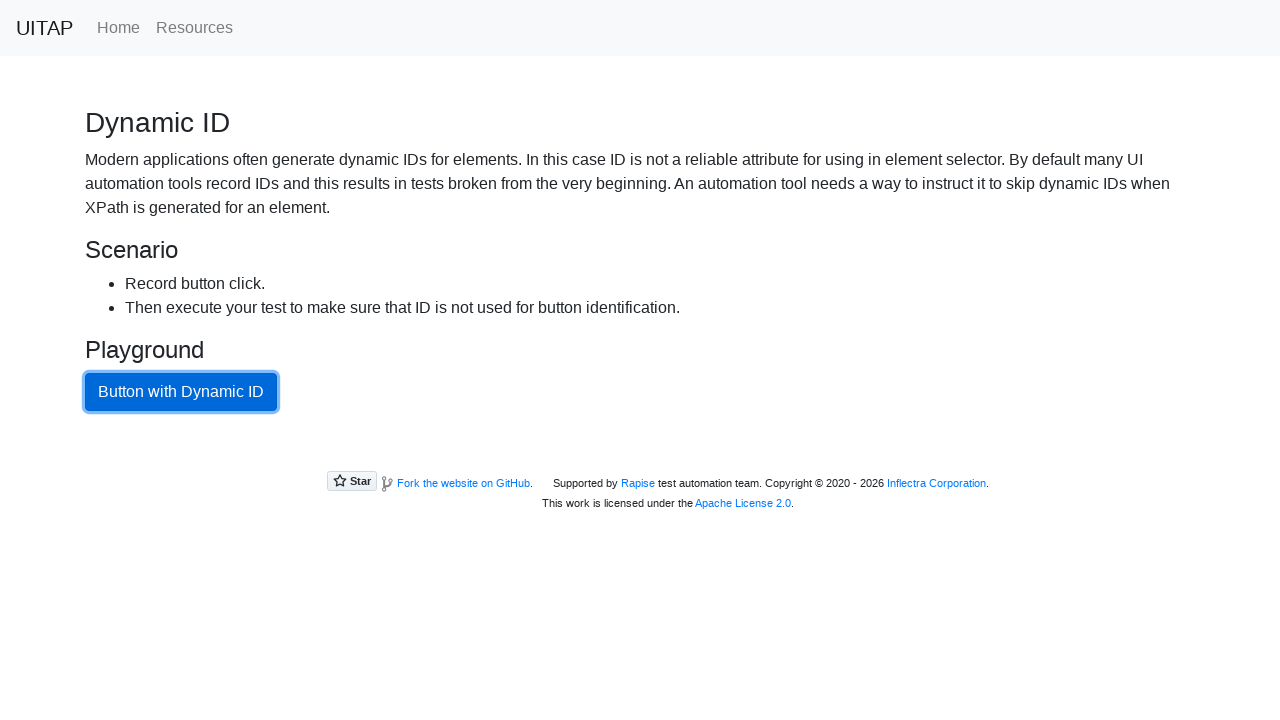